Tests basic navigation functionality including back, forward, and refresh operations on the contacts app

Starting URL: https://contacts-app.tobbymarshall815.vercel.app/home

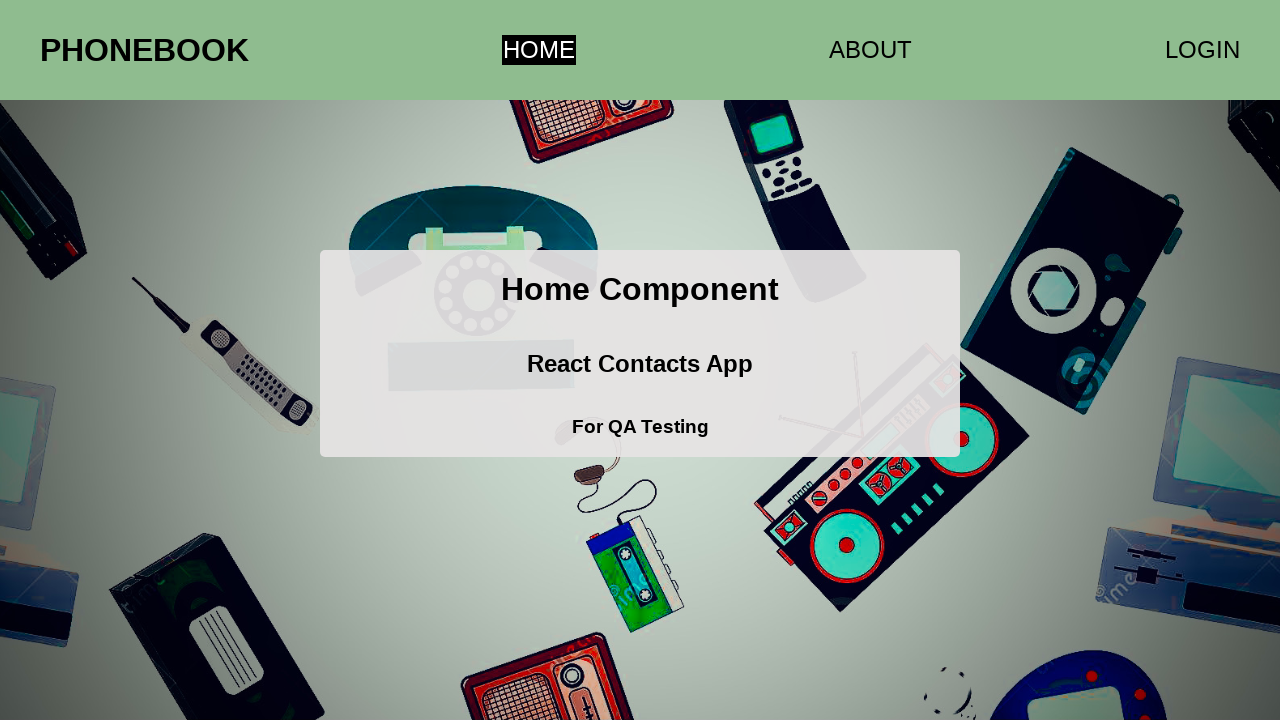

Navigated back in browser history
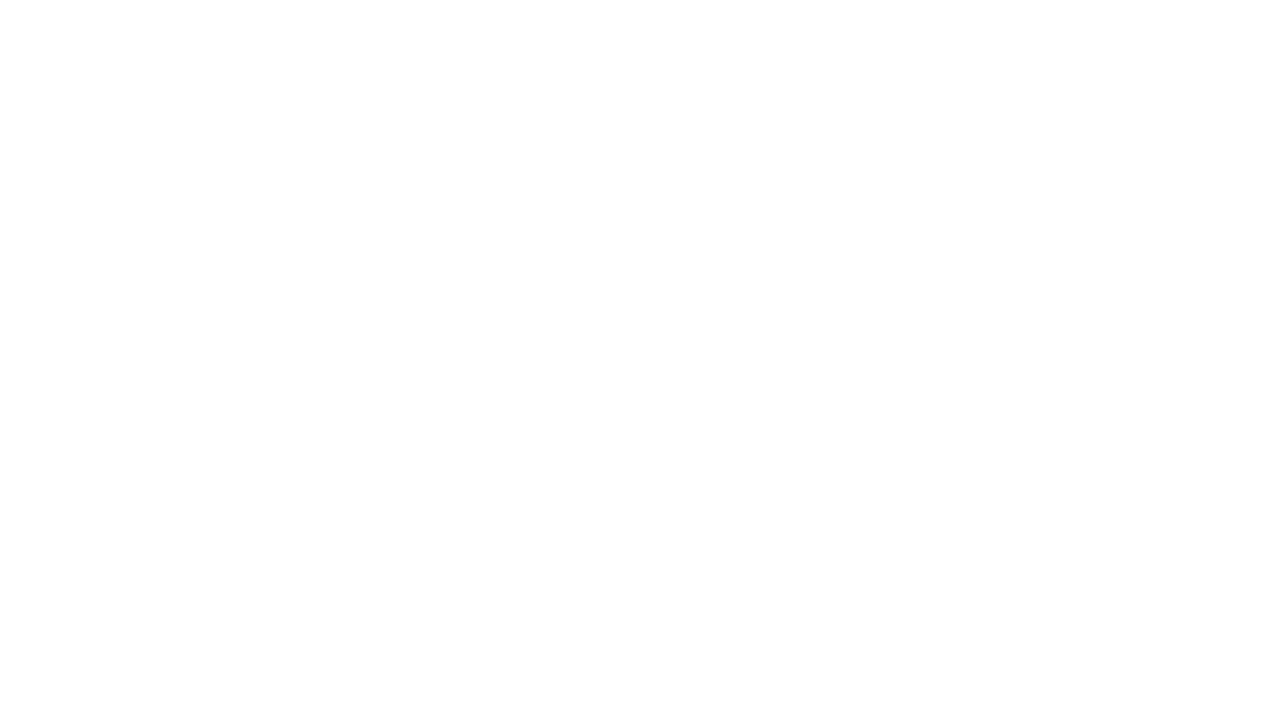

Navigated forward in browser history
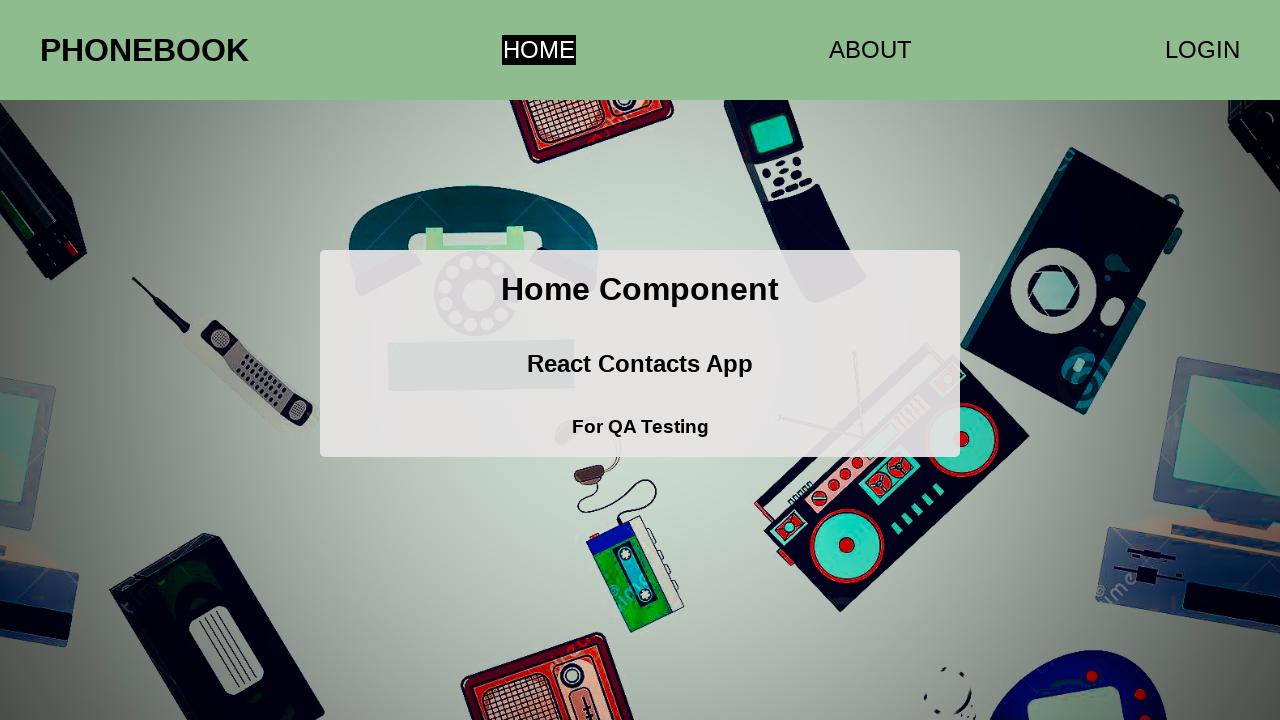

Refreshed the page
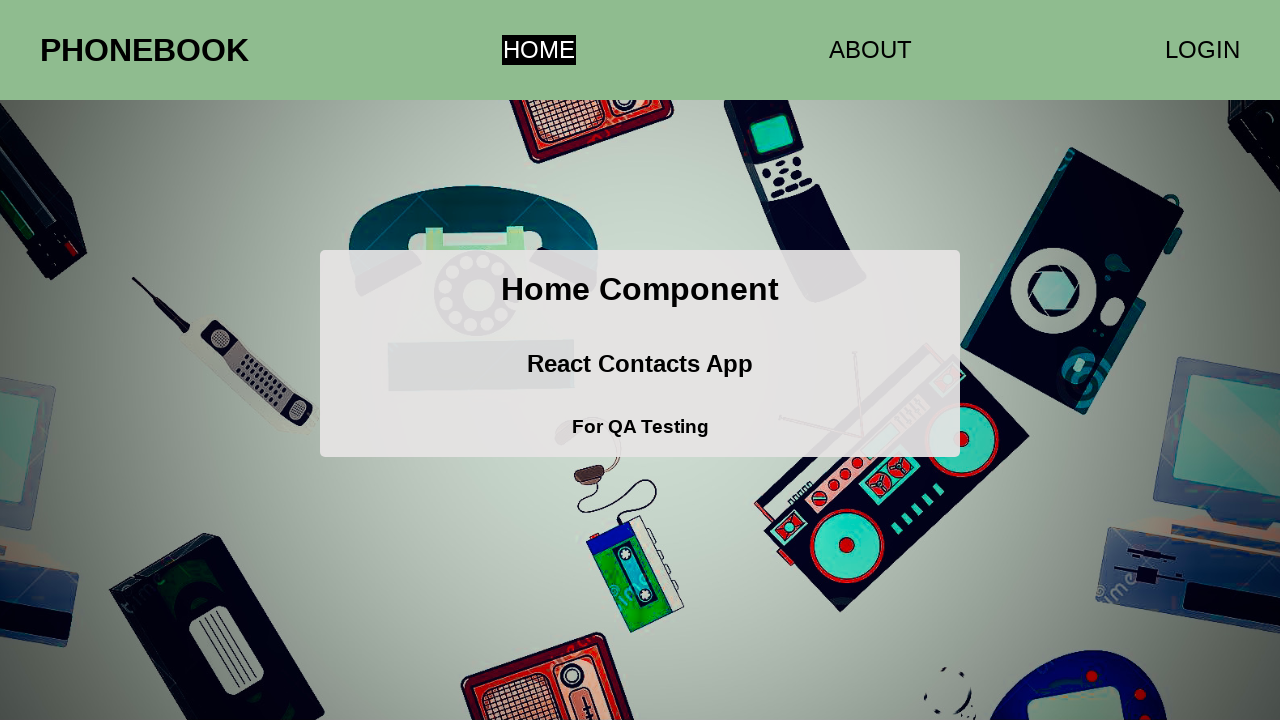

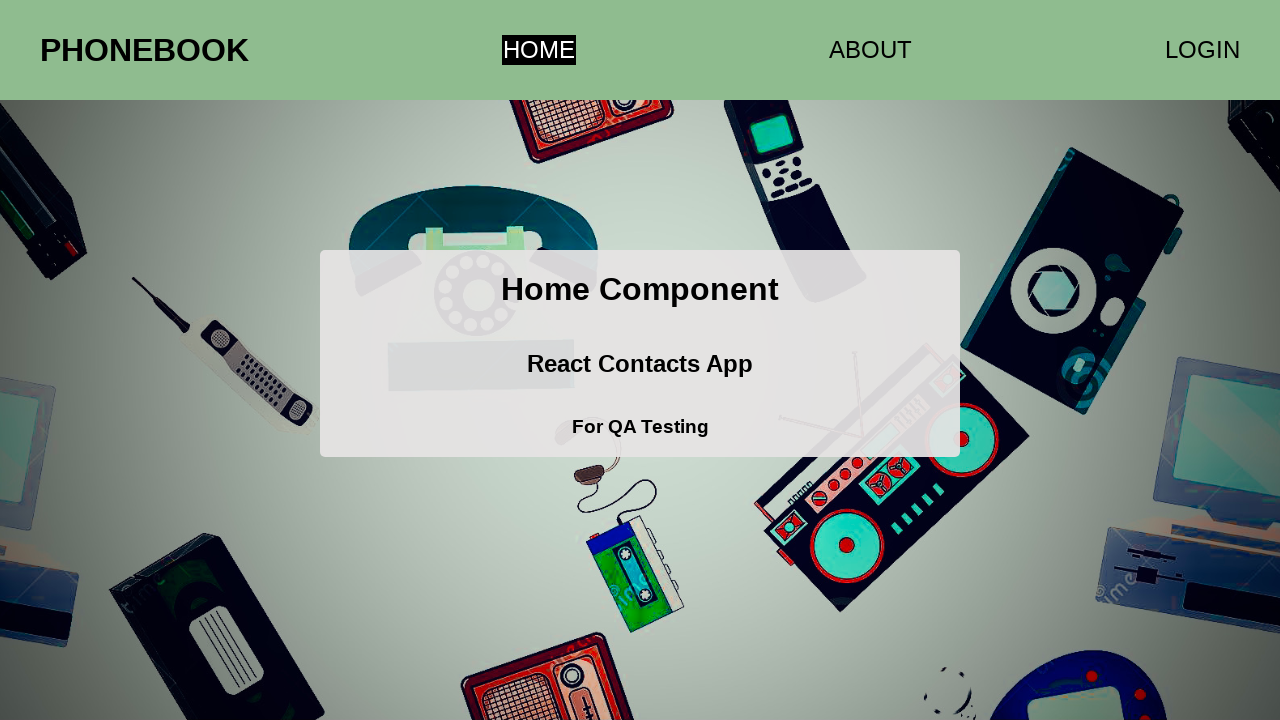